Tests login functionality by entering username and password, verifying successful login message, and then logging out

Starting URL: https://rahulshettyacademy.com/locatorspractice/

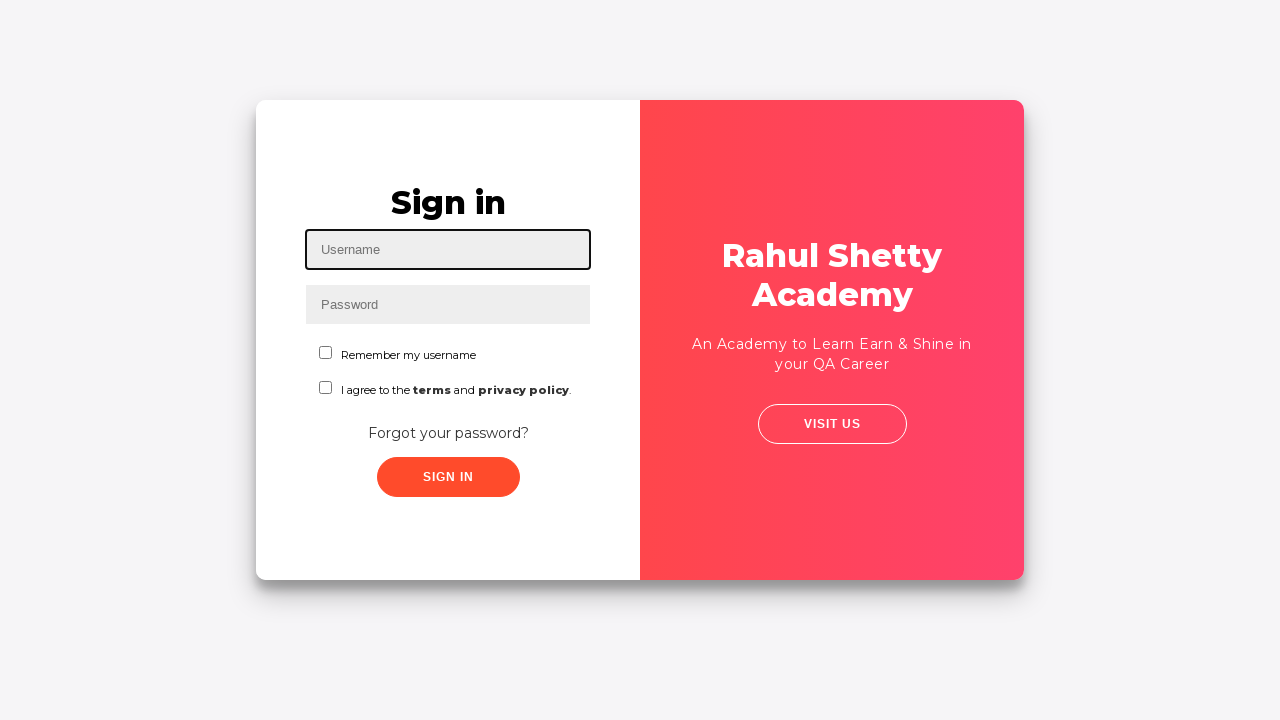

Filled username field with 'rahul' on #inputUsername
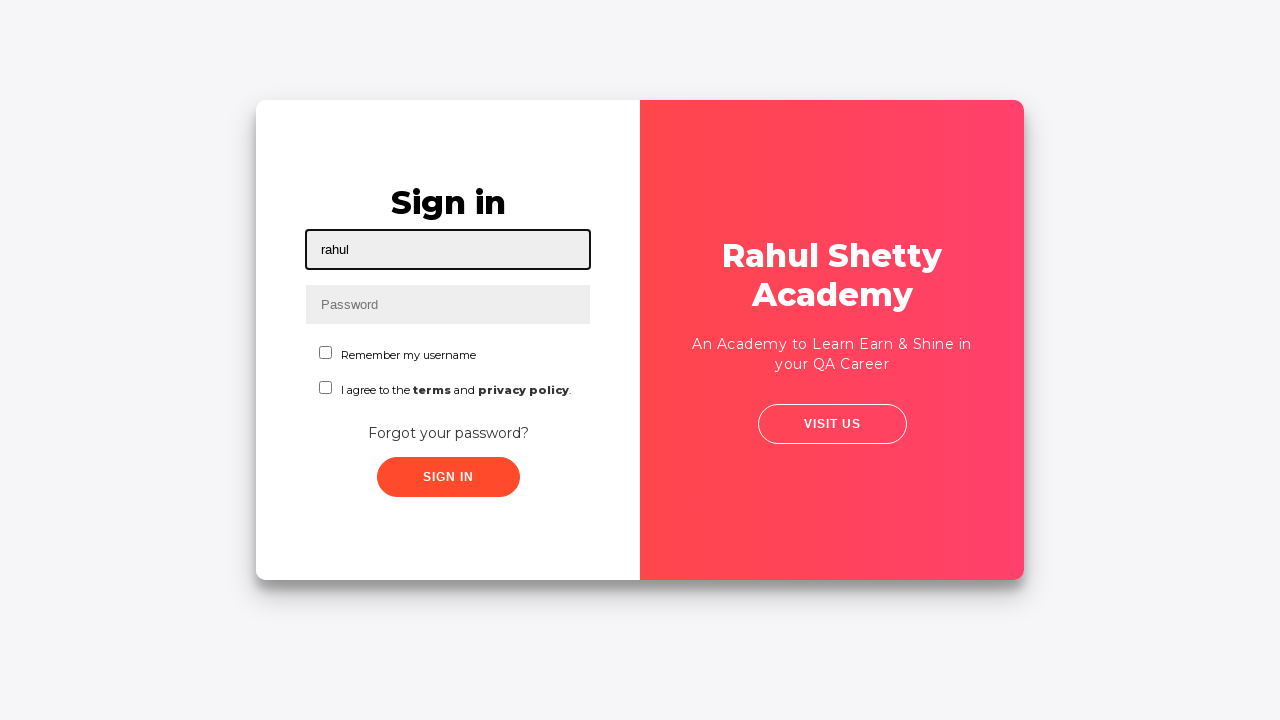

Filled password field with 'rahulshettyacademy' on input[name='inputPassword']
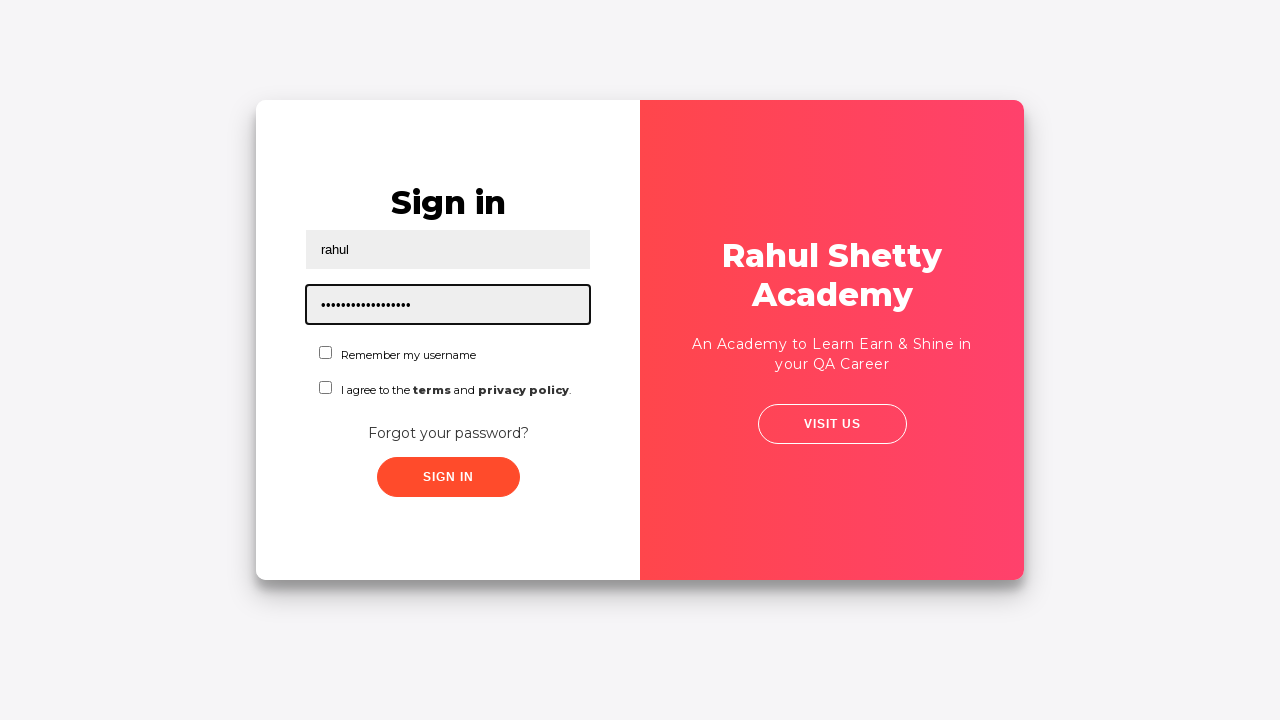

Clicked sign in button at (448, 477) on .signInBtn
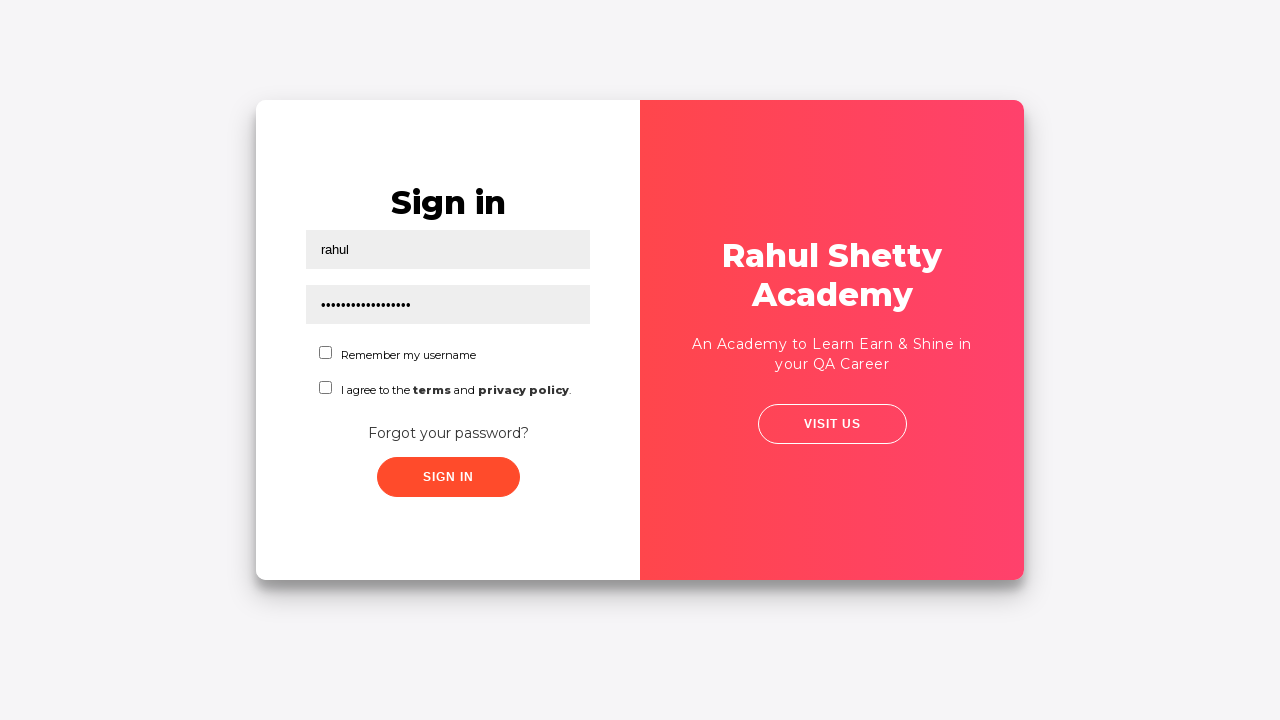

Verified successful login message appeared
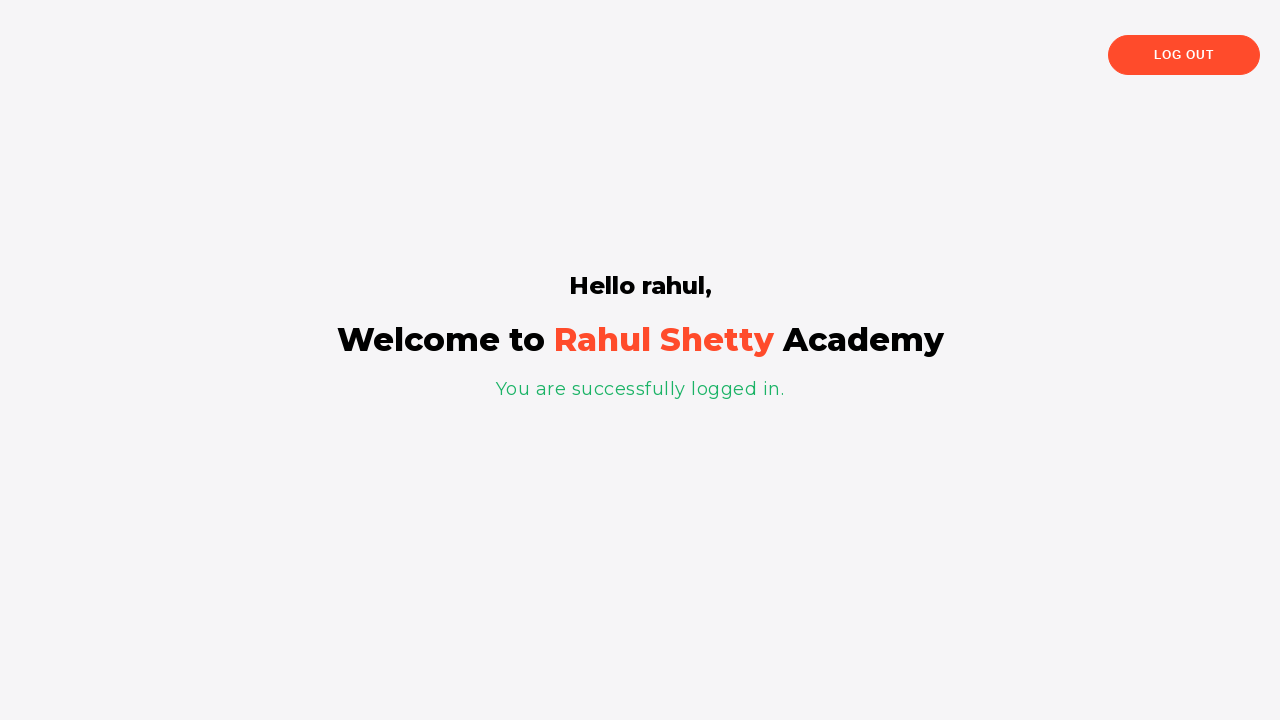

Verified welcome message with username 'Hello rahul,' is displayed
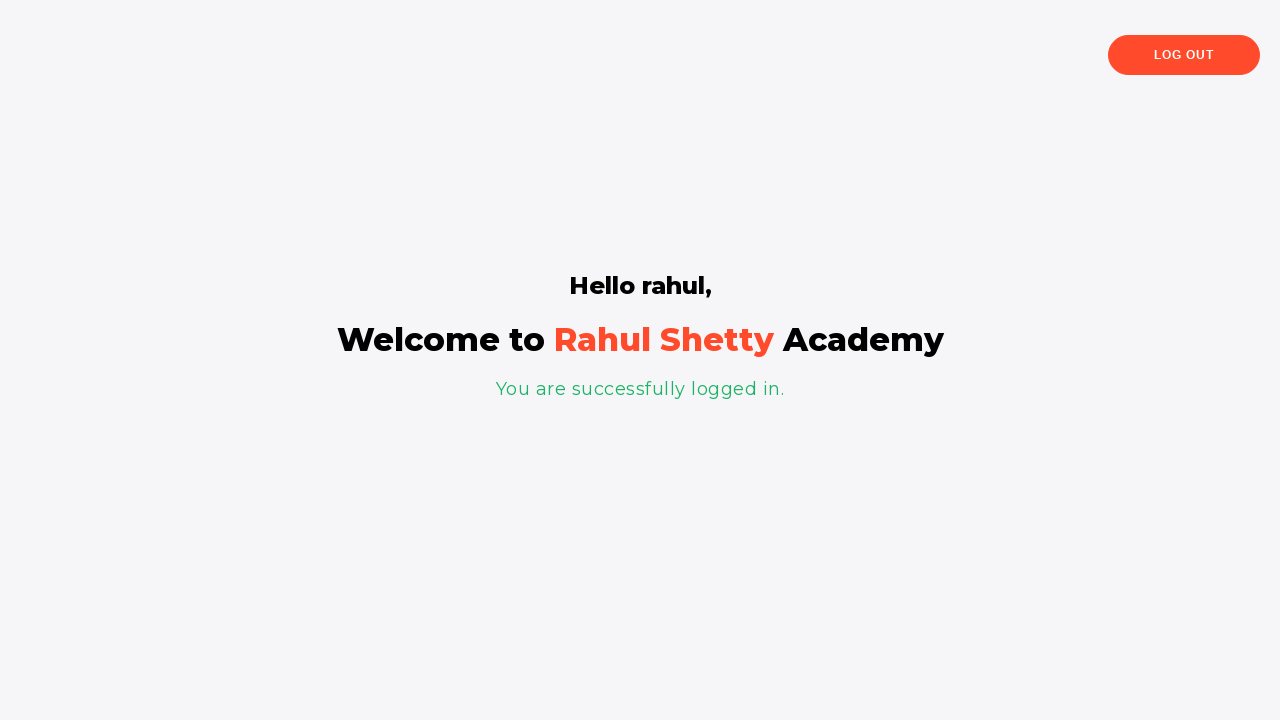

Clicked log out button at (1184, 55) on button:has-text('Log Out')
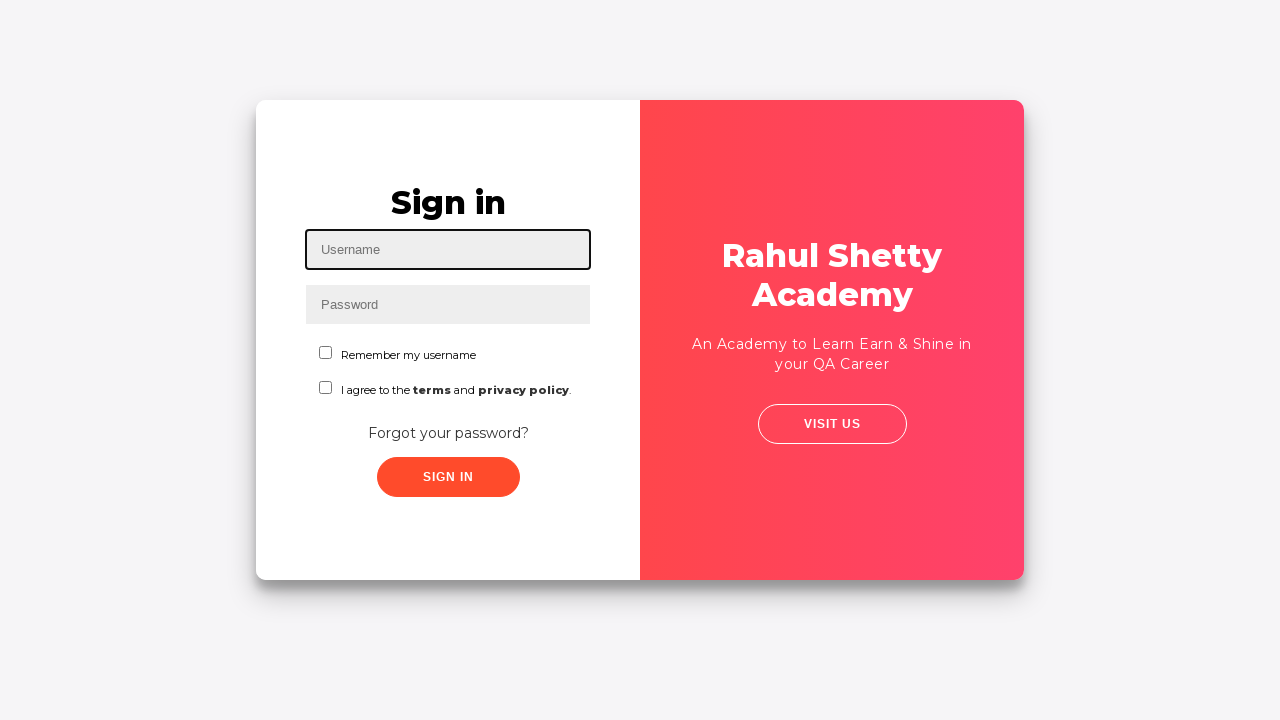

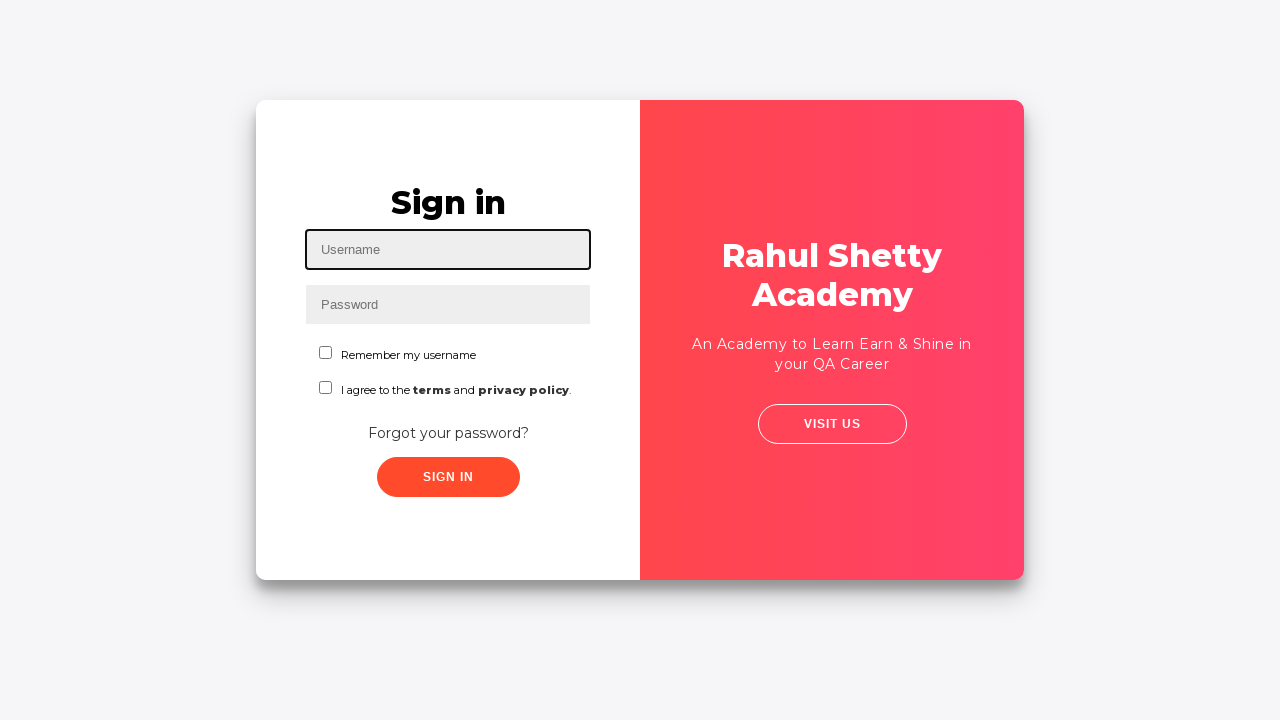